Navigates to the ParaBank page and clicks the about us navigation link

Starting URL: https://parabank.parasoft.com/parabank/index.htm?ConnType=JDBC

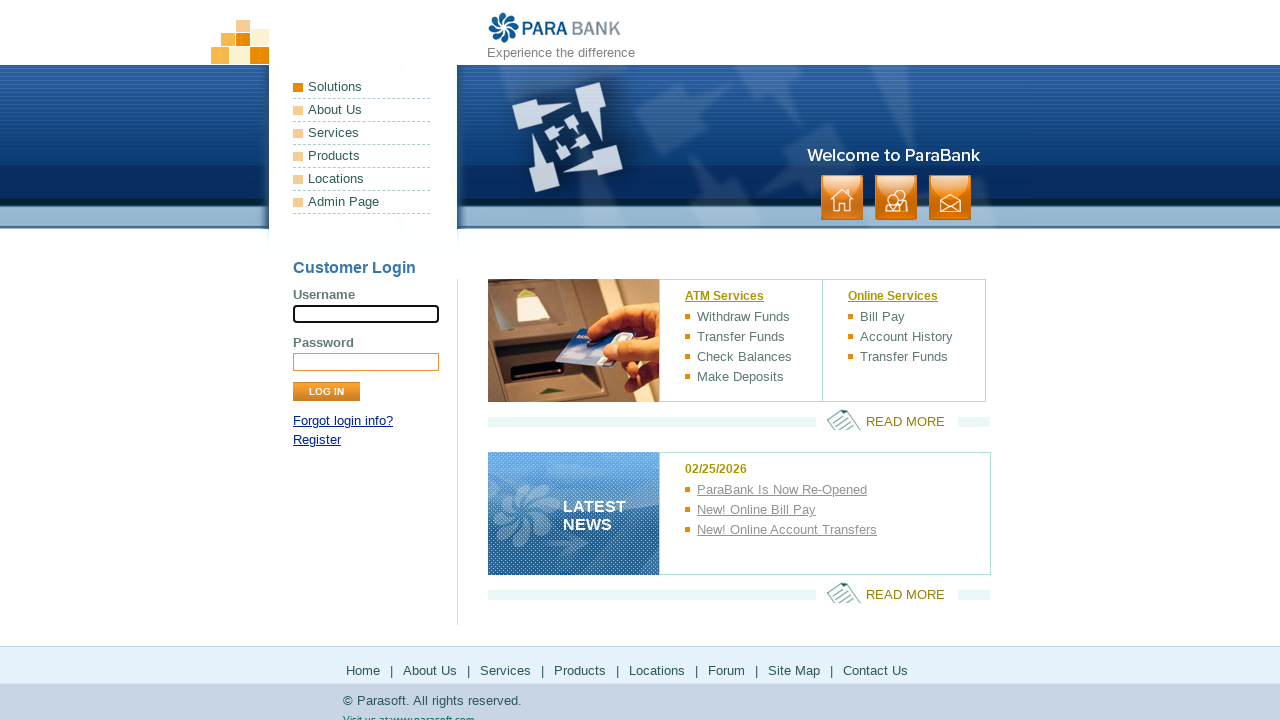

Navigated to ParaBank homepage
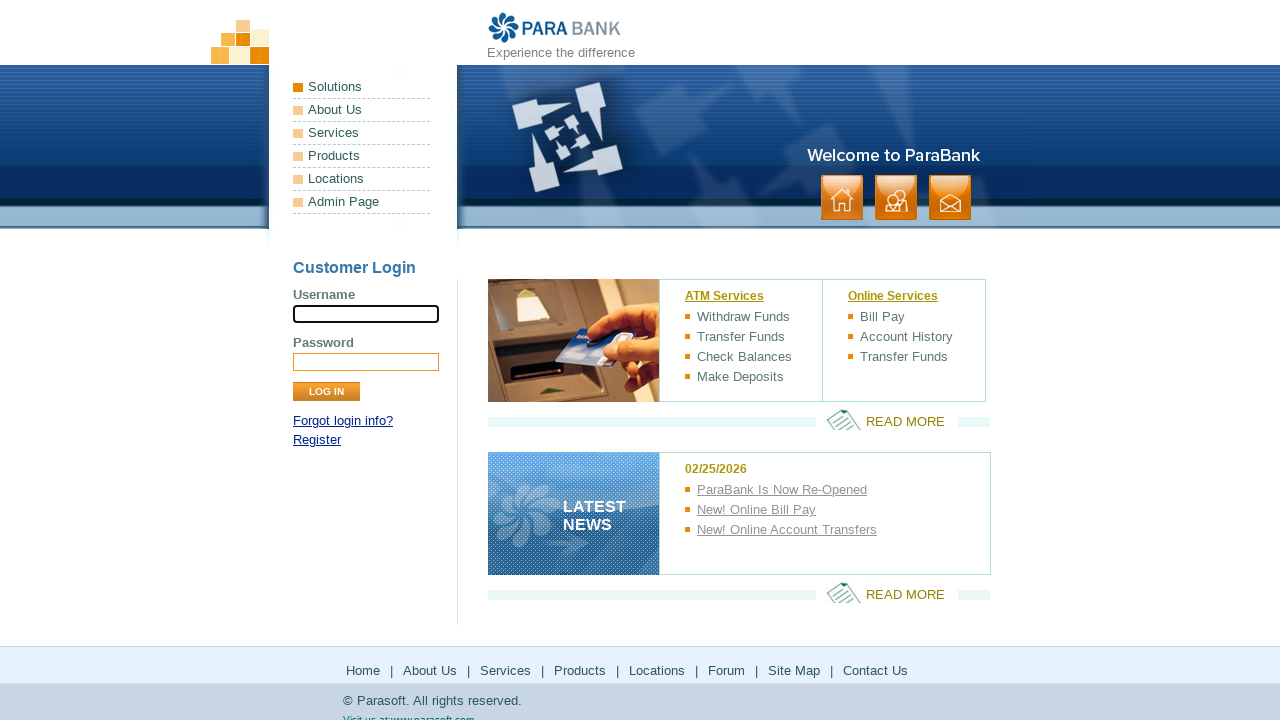

Clicked the about us navigation link at (902, 198) on [class='aboutus']
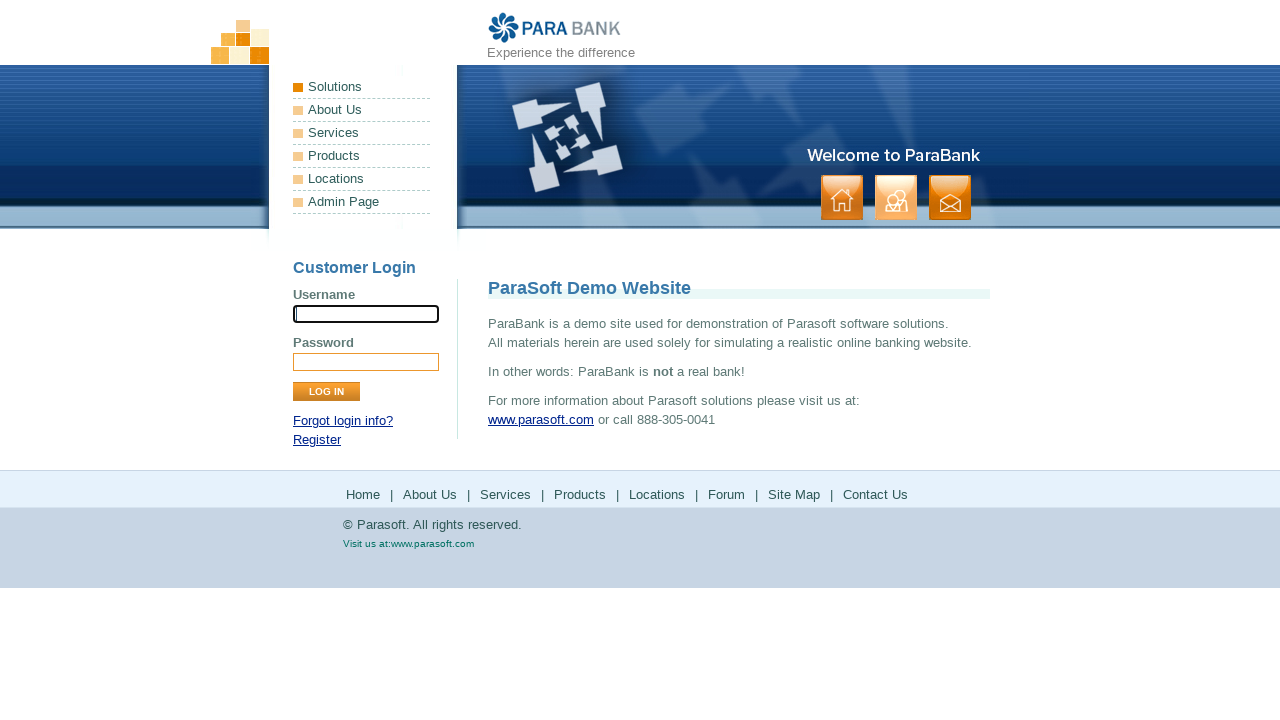

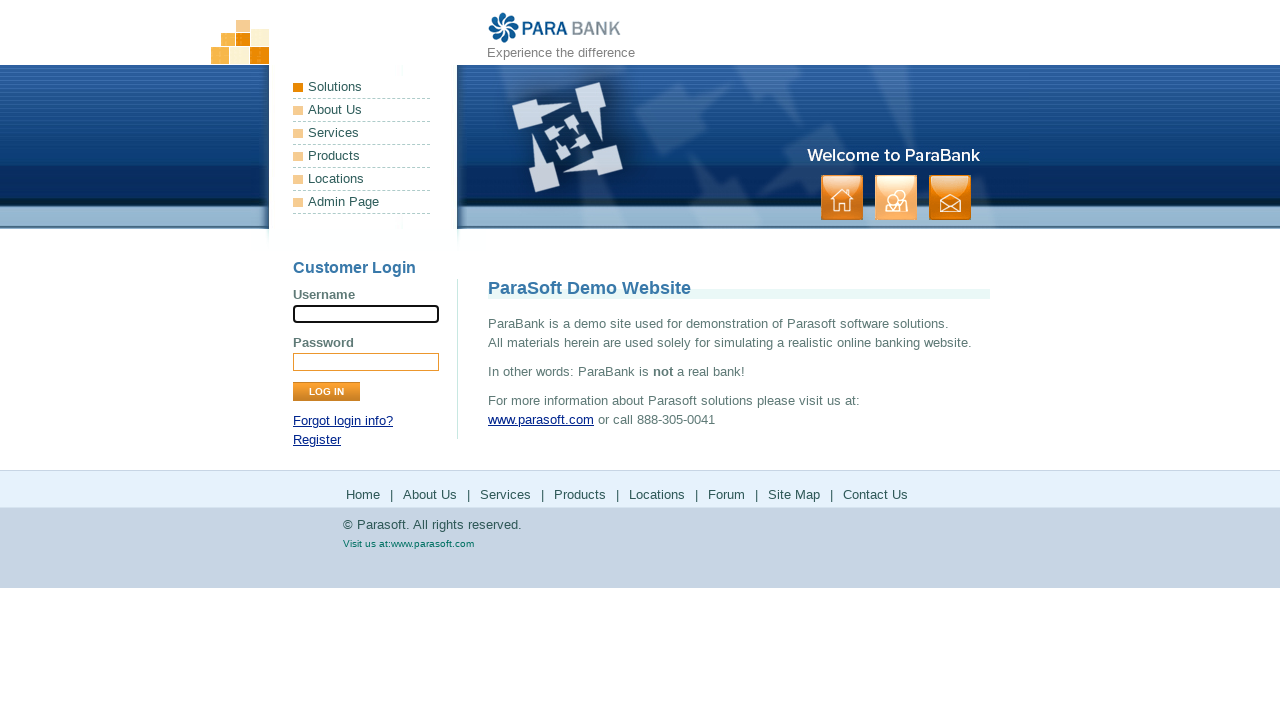